Tests sending a SPACE key press to a specific input element and verifies the page displays the correct key that was pressed

Starting URL: http://the-internet.herokuapp.com/key_presses

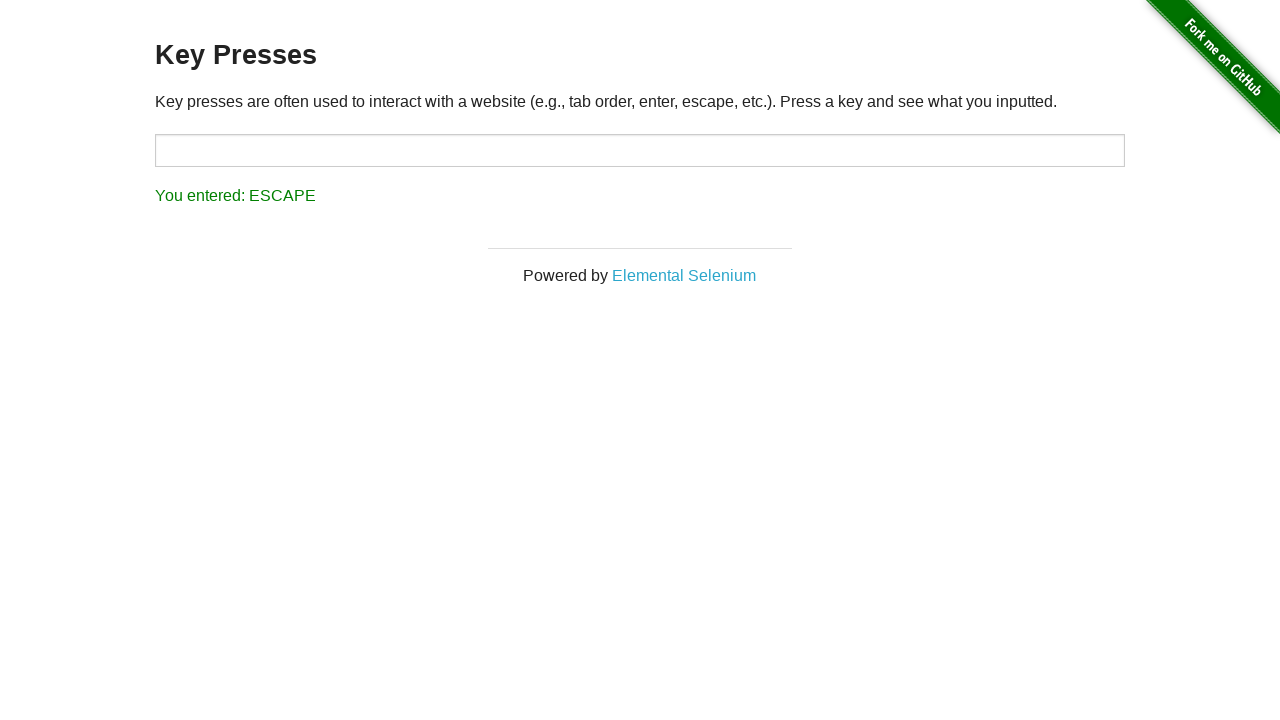

Clicked on target input element to focus it at (640, 150) on #target
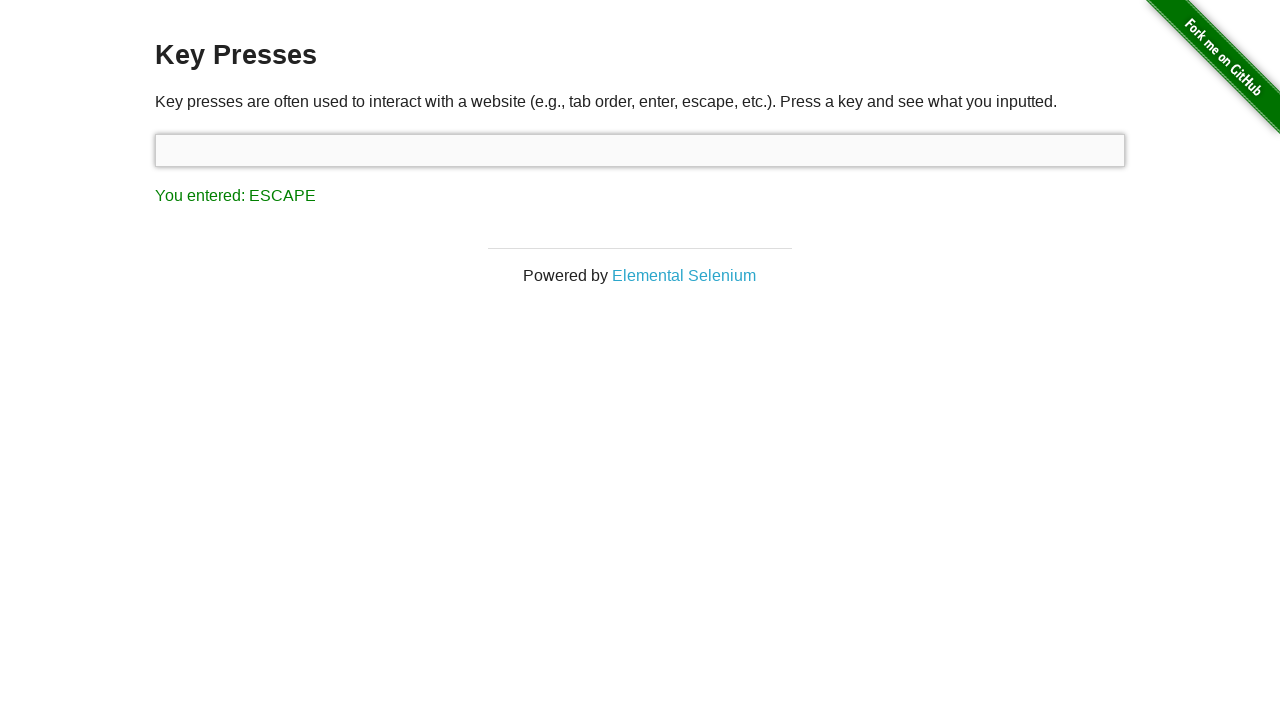

Pressed SPACE key
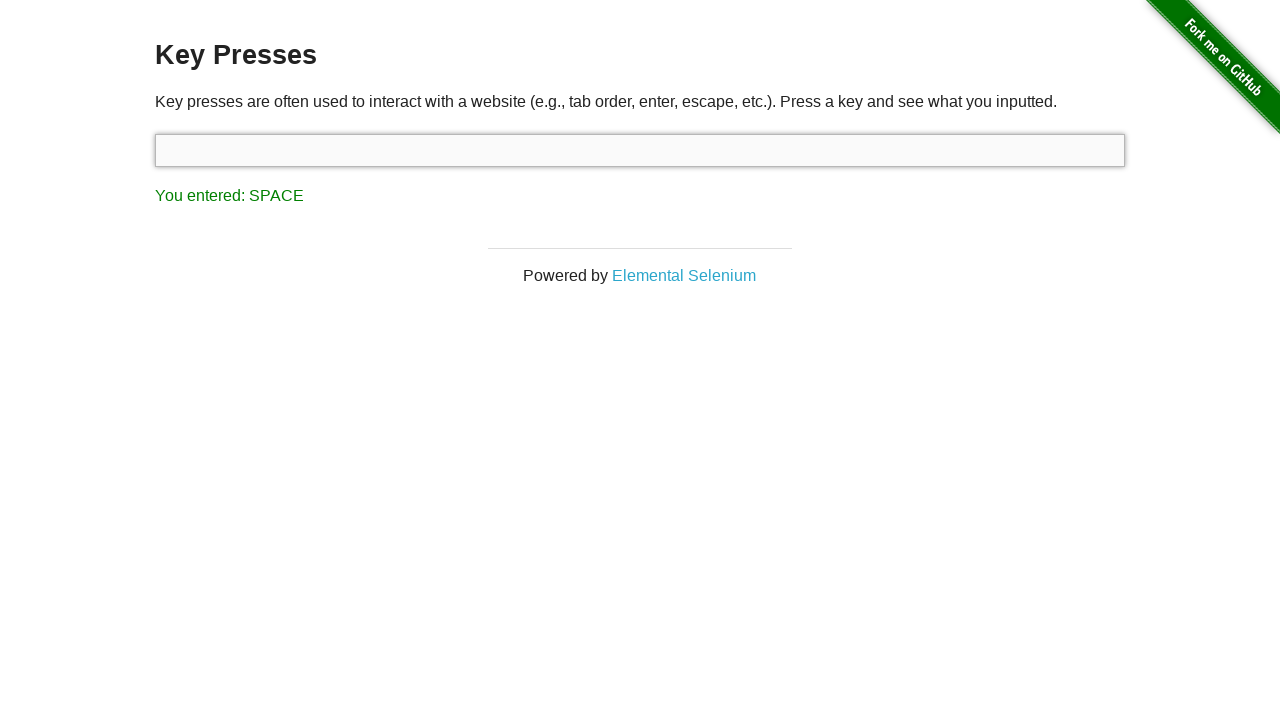

Result element loaded and visible
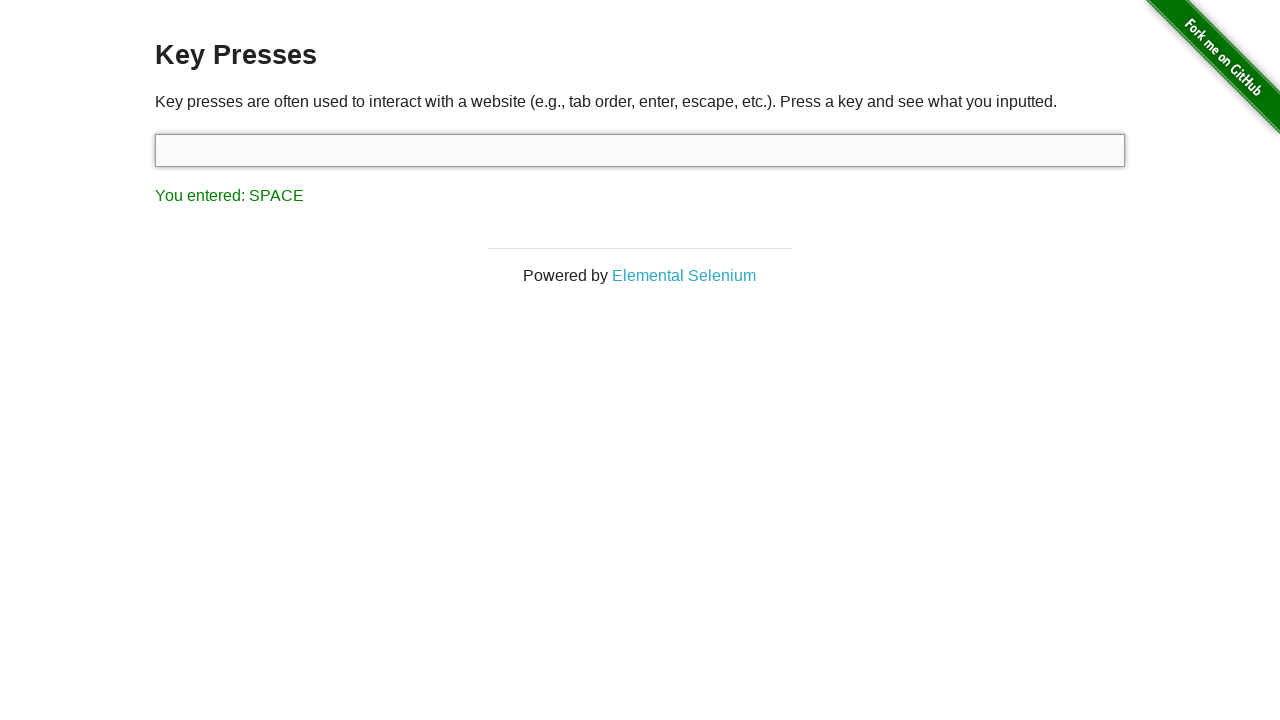

Verified that result text displays 'You entered: SPACE'
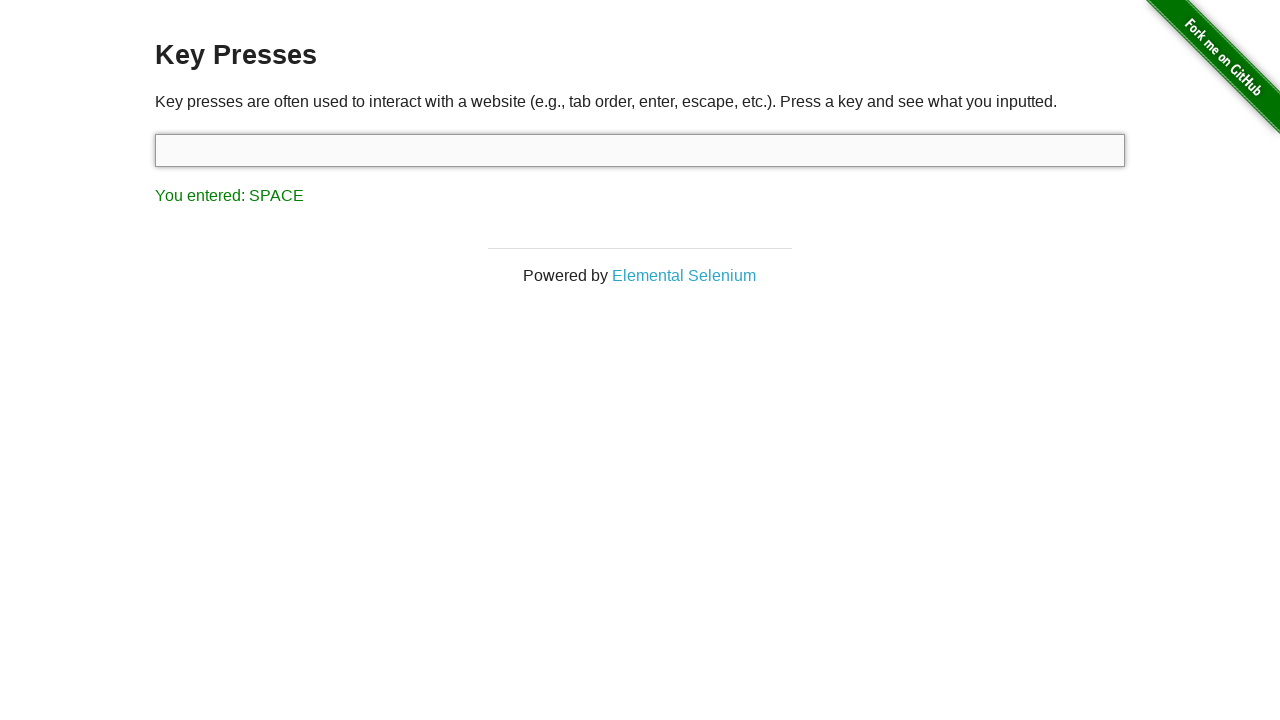

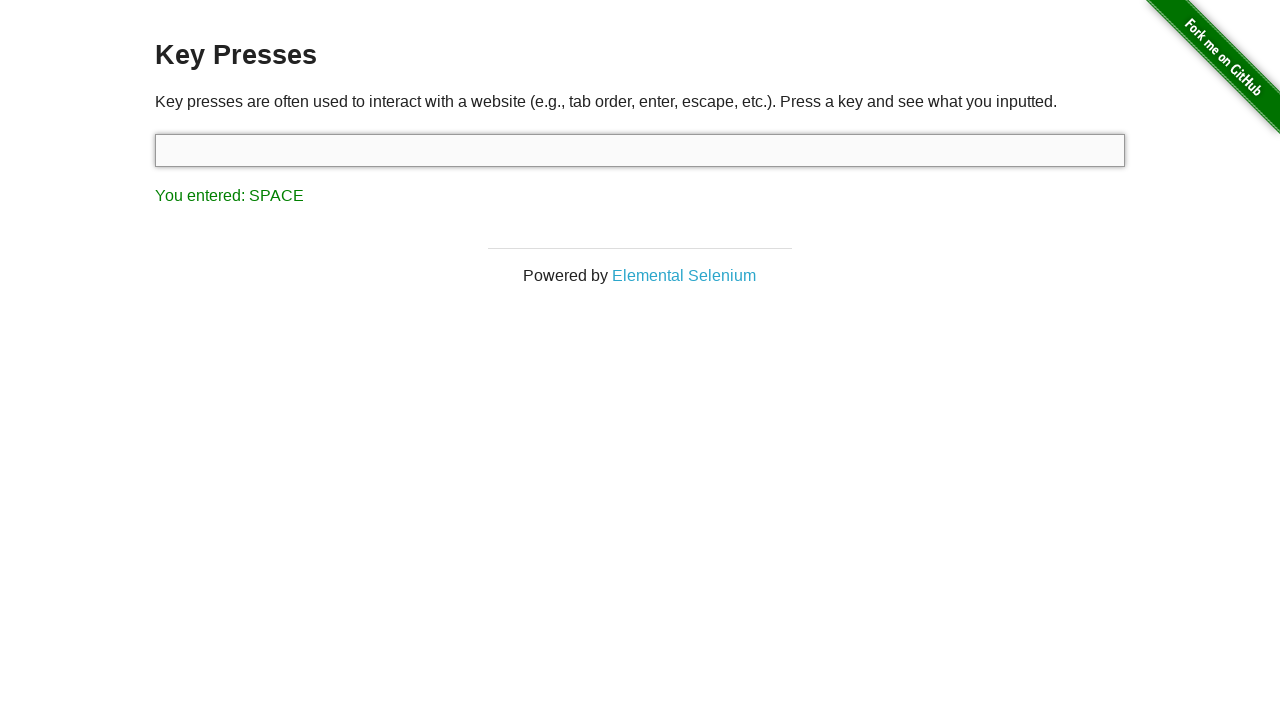